Tests JavaScript alert handling by clicking a button that triggers an alert, retrieving the alert text, and accepting the alert dialog.

Starting URL: http://omayo.blogspot.com/

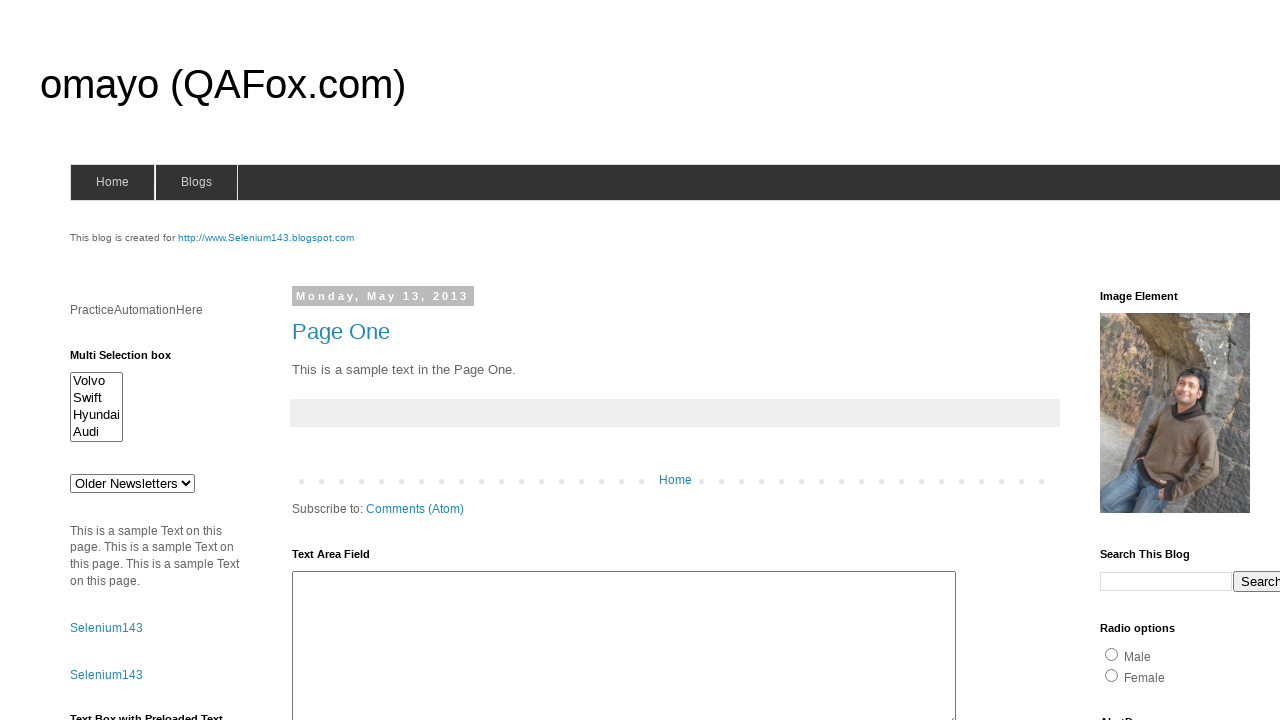

Set up dialog handler to accept alerts
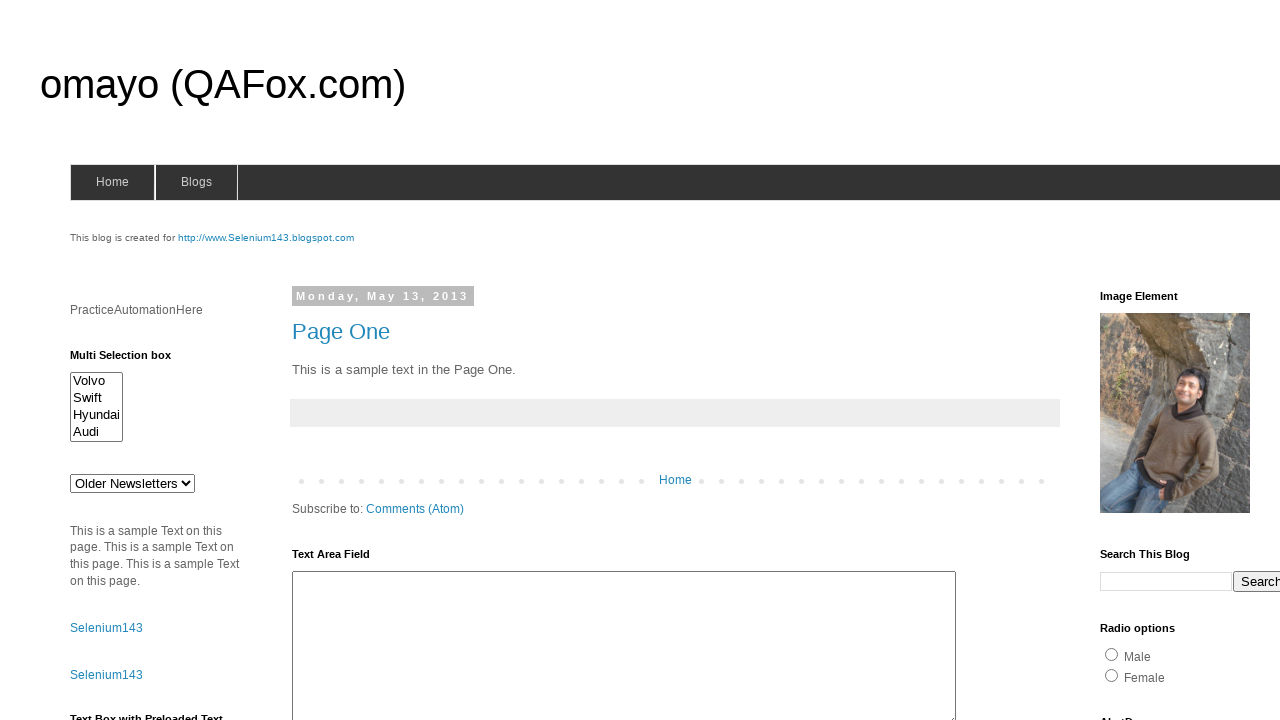

Clicked button to trigger JavaScript alert at (1154, 361) on #alert1
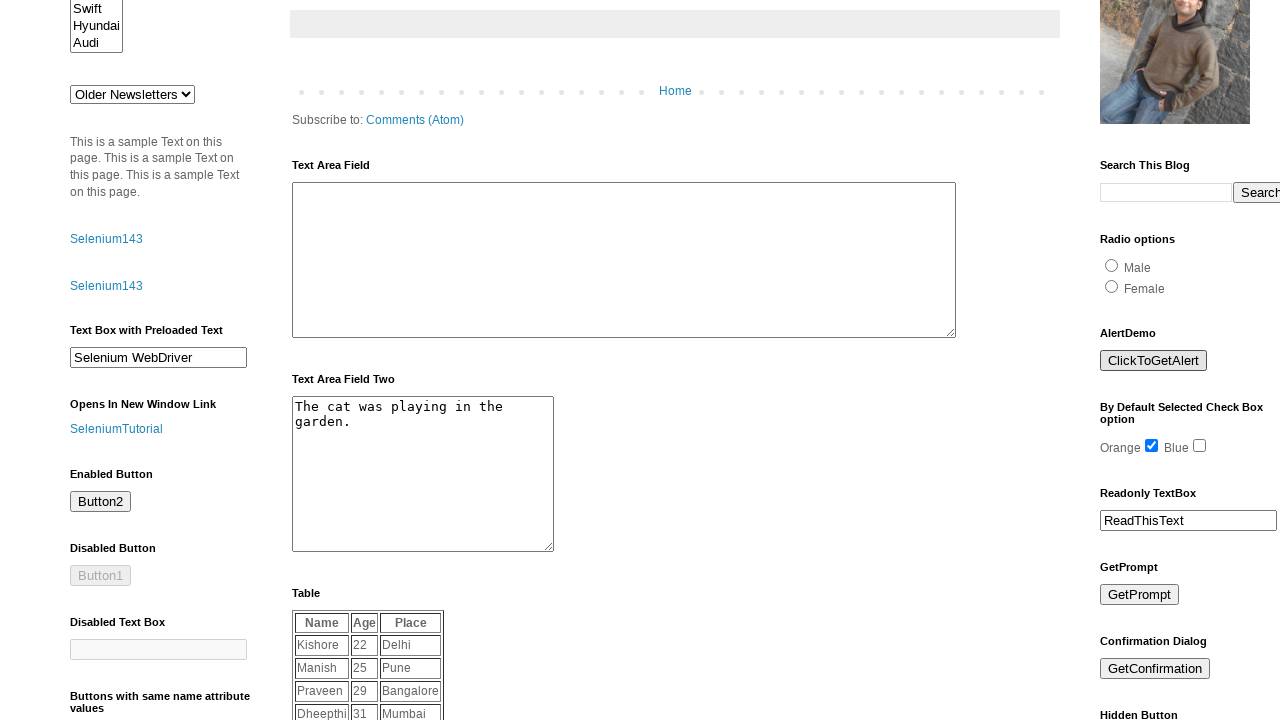

Waited 500ms for alert dialog to be processed
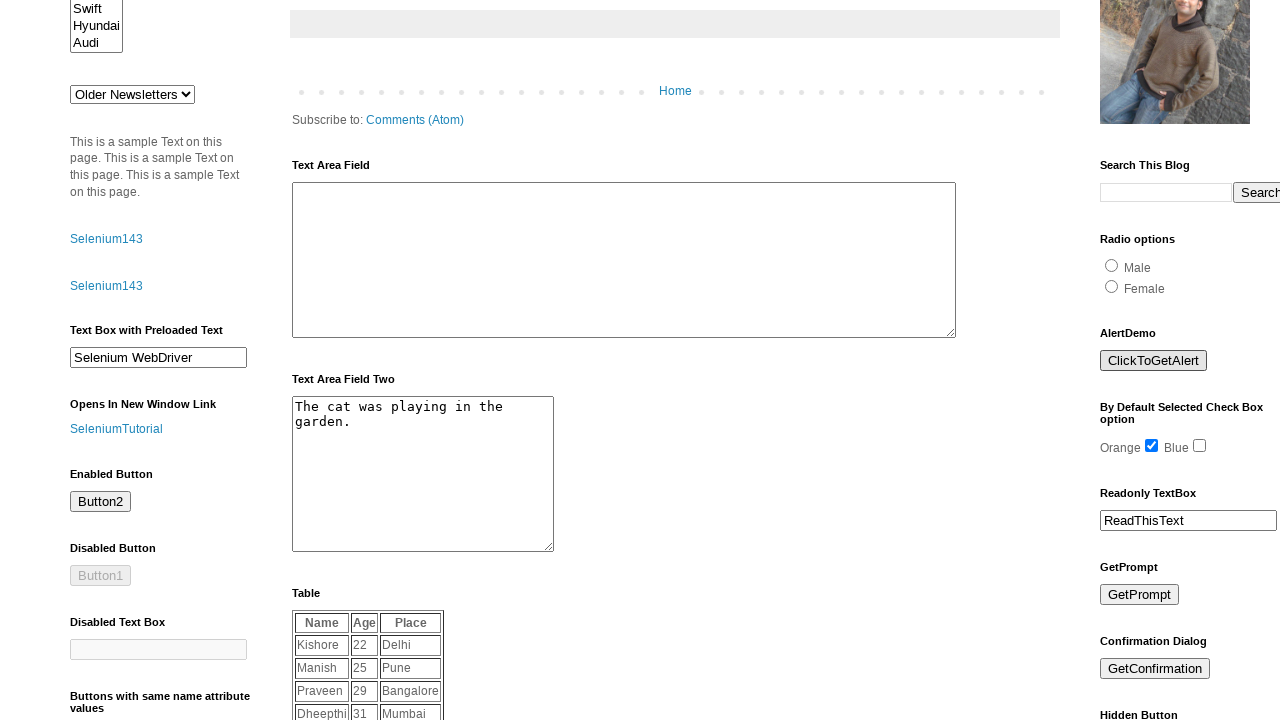

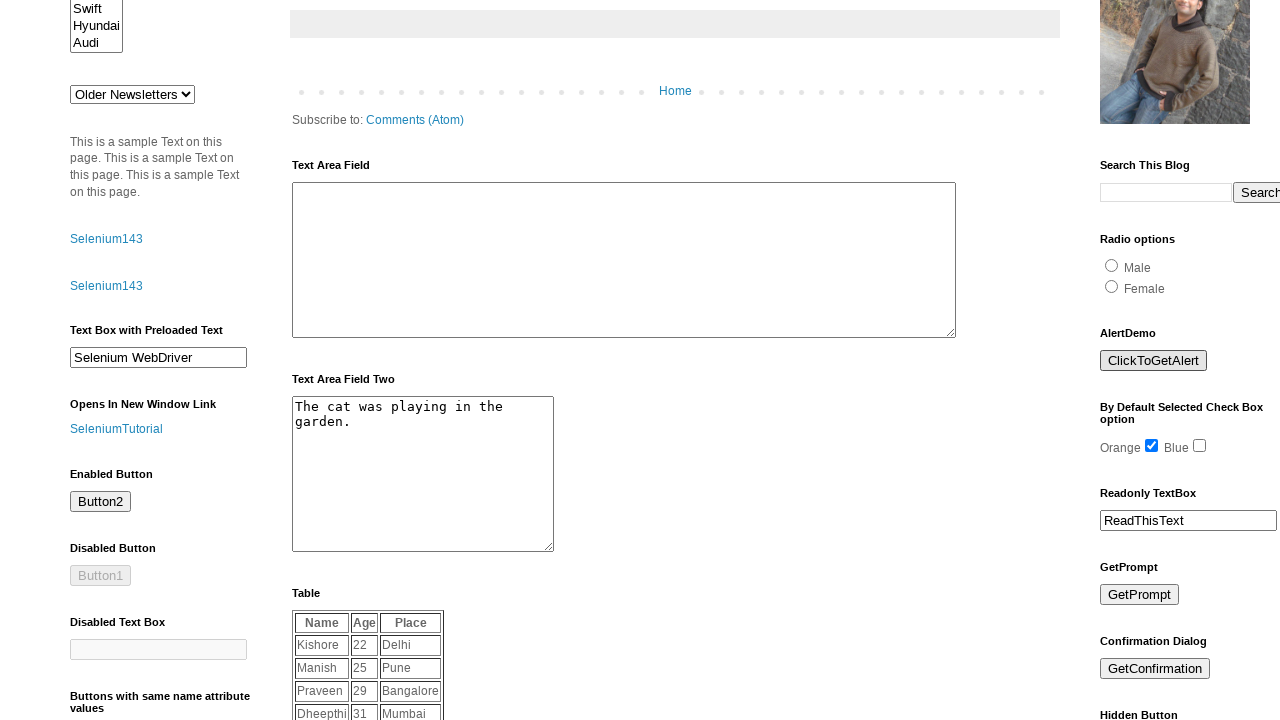